Solves a math problem on a form by calculating the result, filling the answer, checking a checkbox, selecting a radio button, and submitting the form

Starting URL: https://suninjuly.github.io/math.html

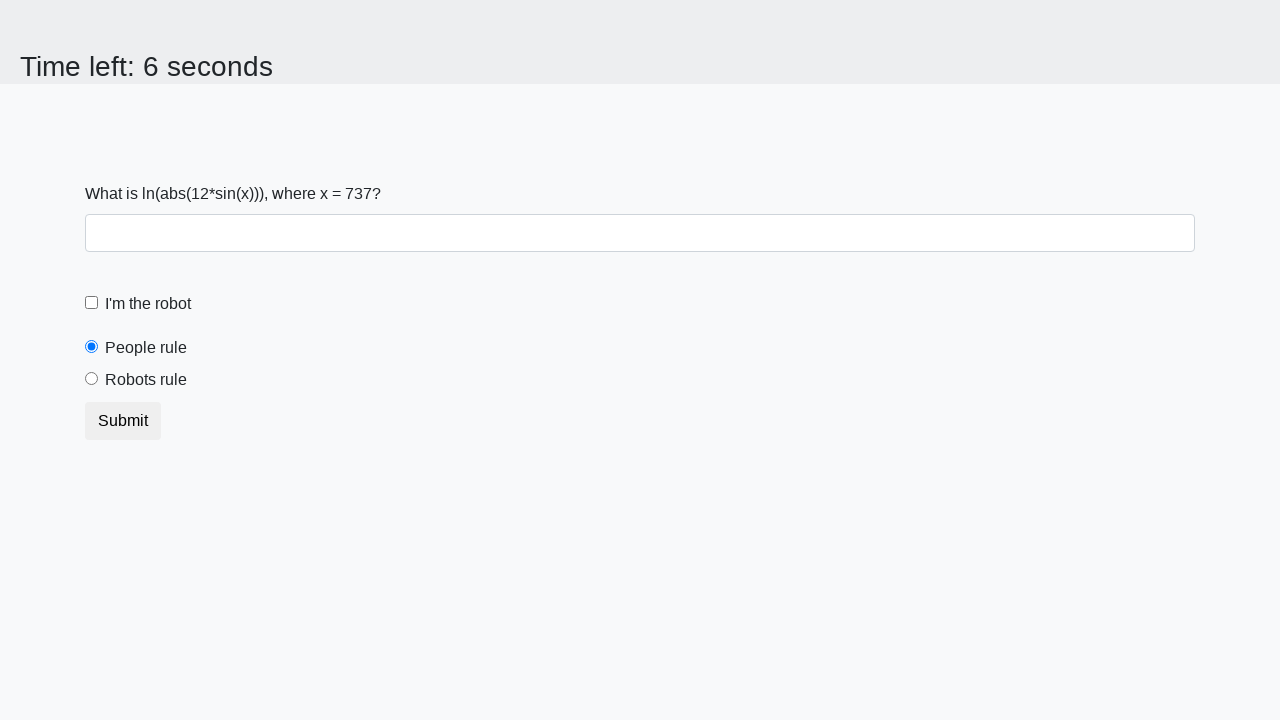

Navigated to math problem form
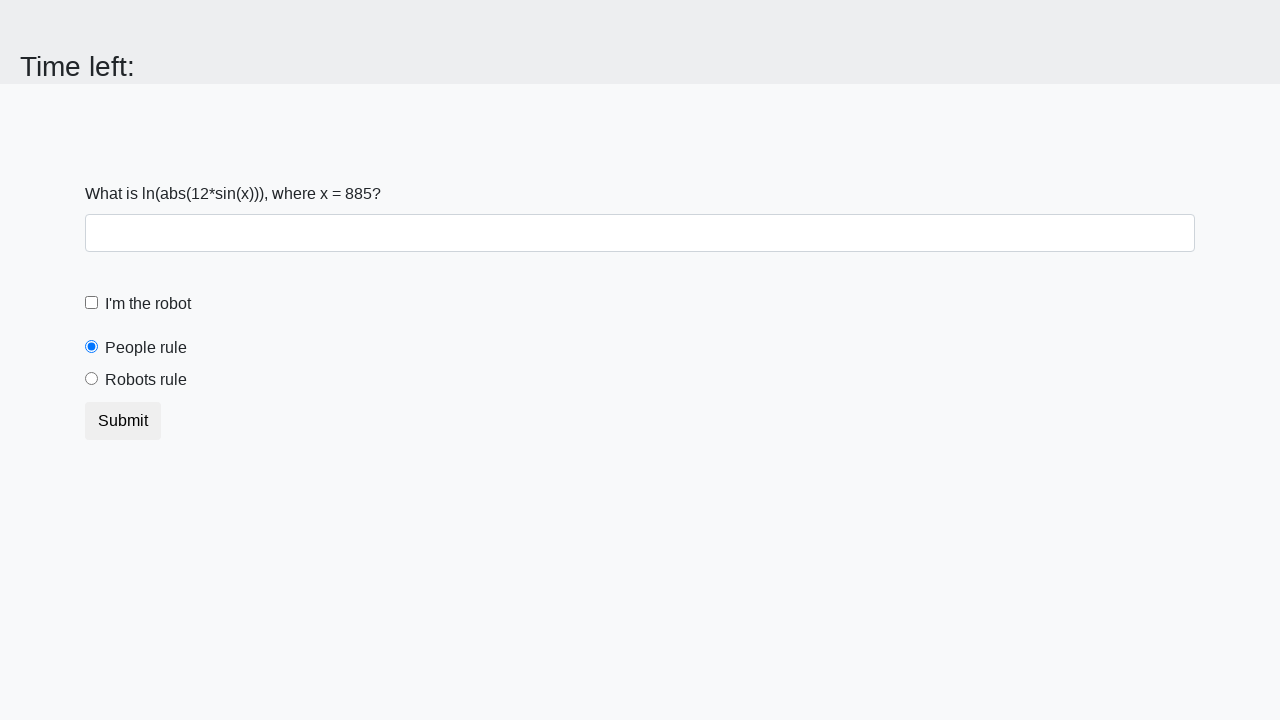

Retrieved x value from form
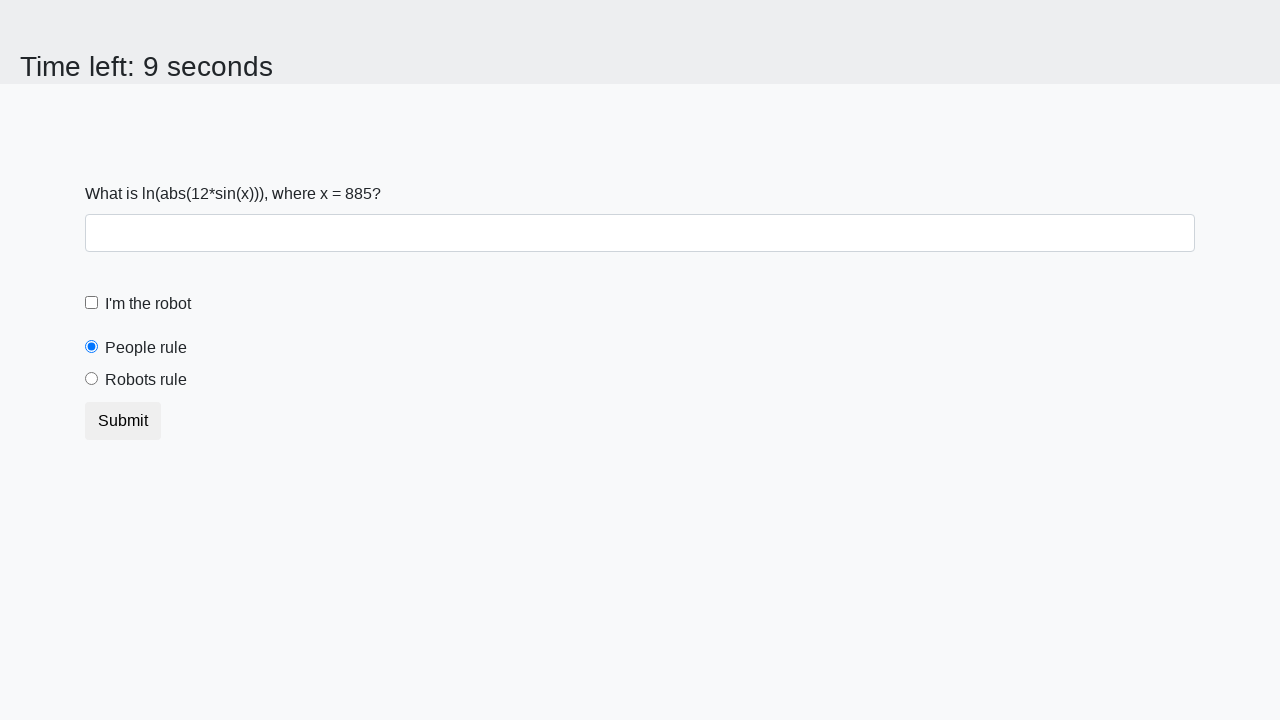

Calculated result: 2.263135296432584
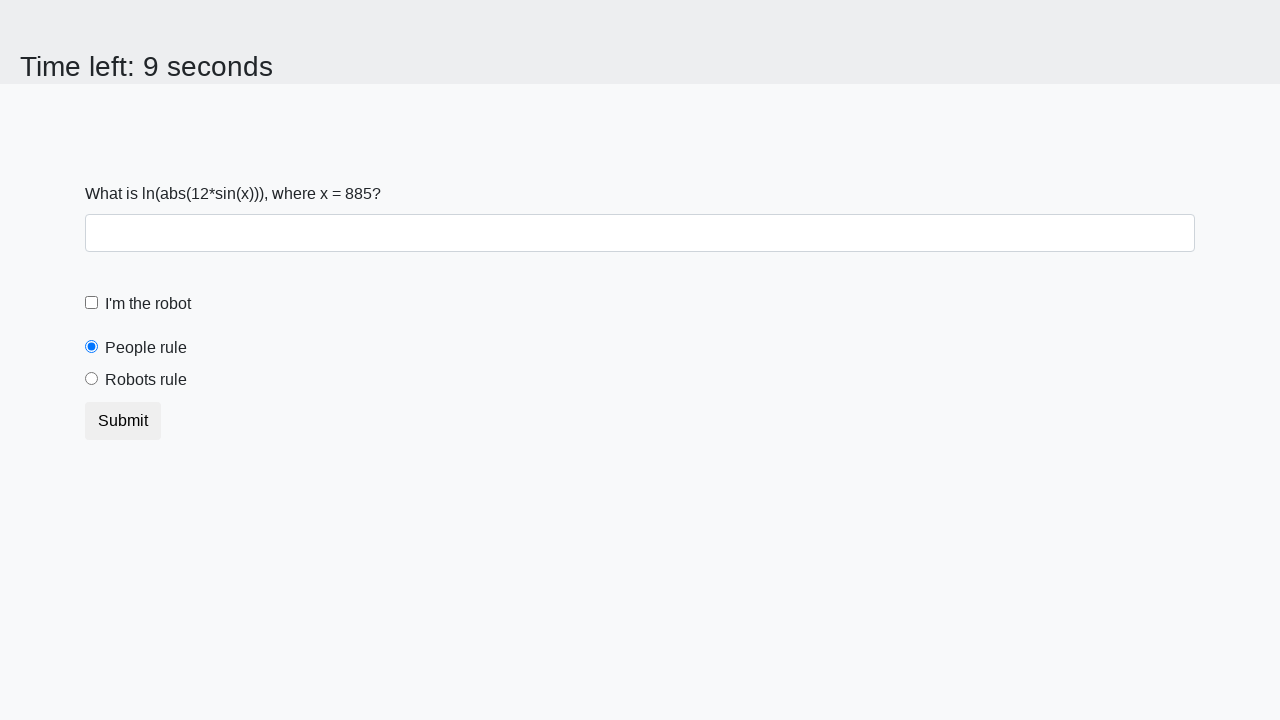

Filled answer field with calculated result on #answer
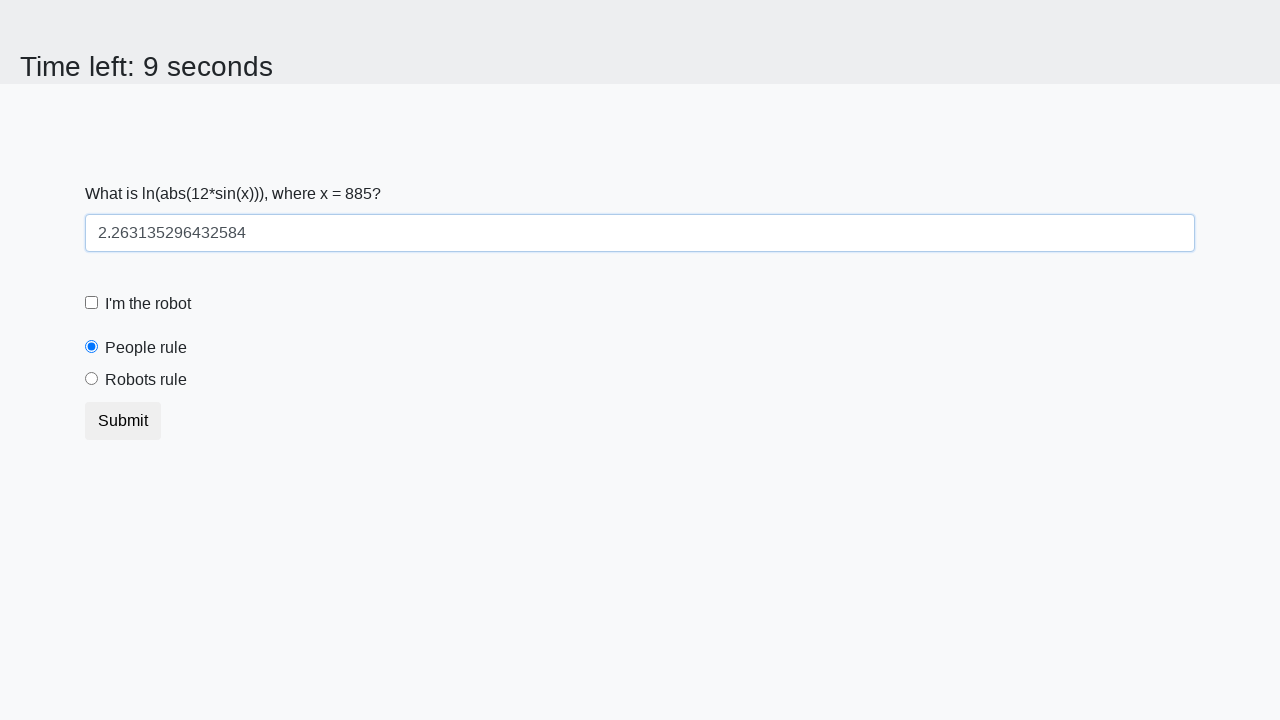

Checked robot checkbox at (92, 303) on #robotCheckbox
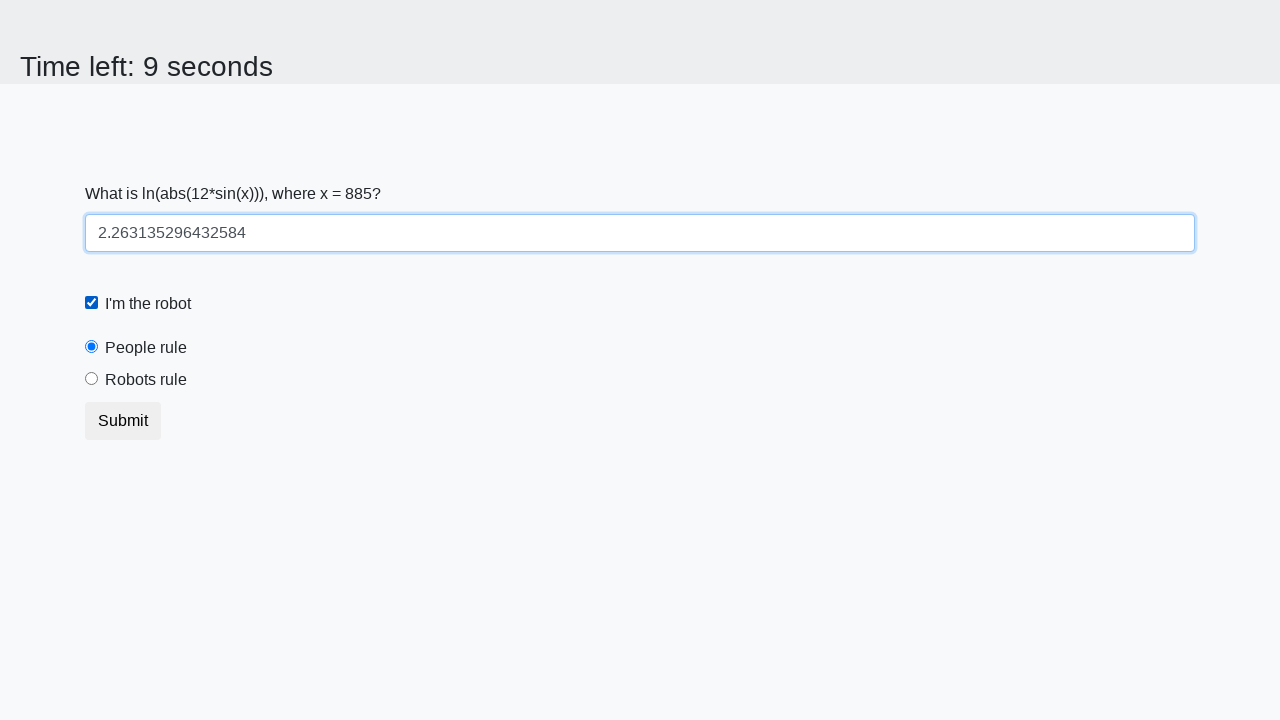

Selected robots rule radio button at (92, 379) on #robotsRule
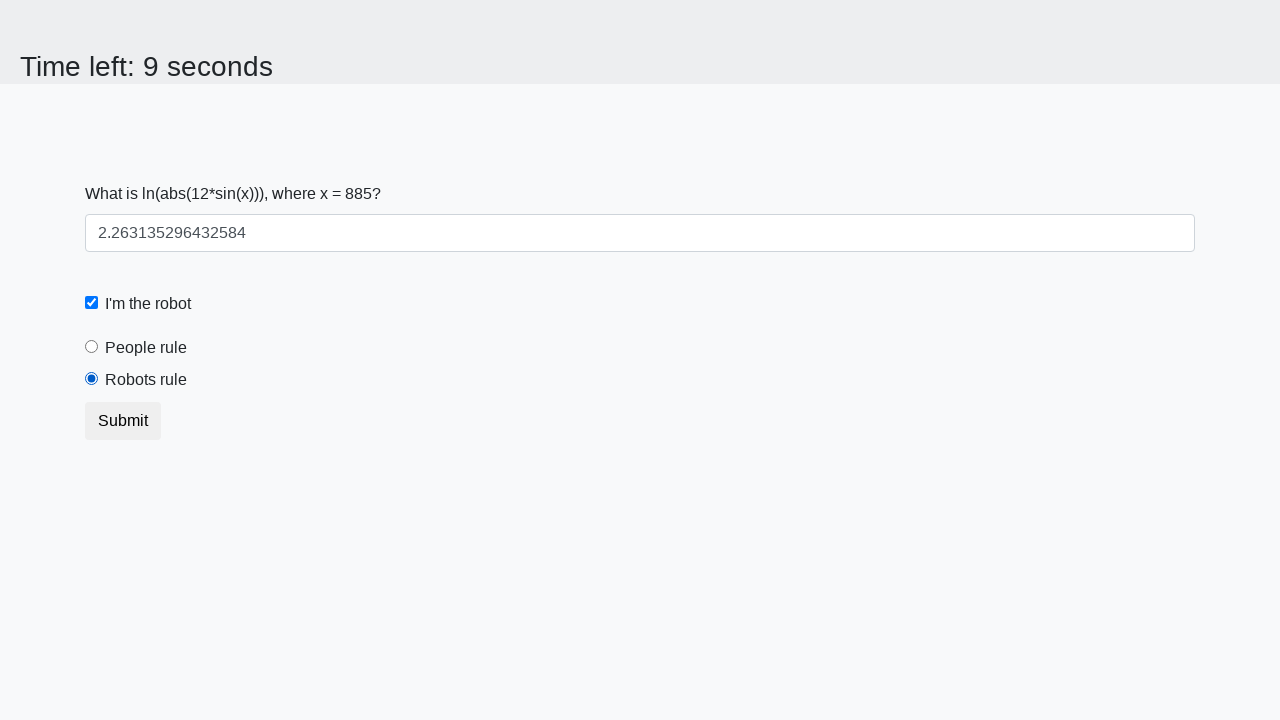

Clicked submit button at (123, 421) on button
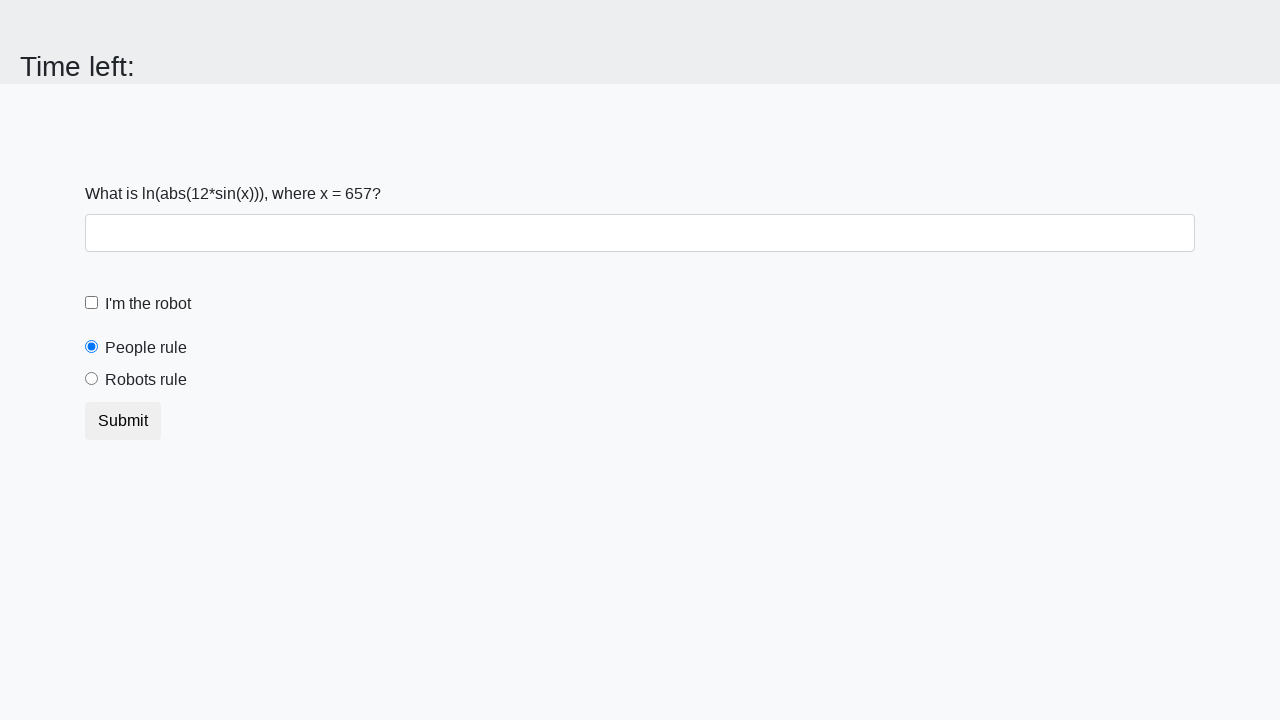

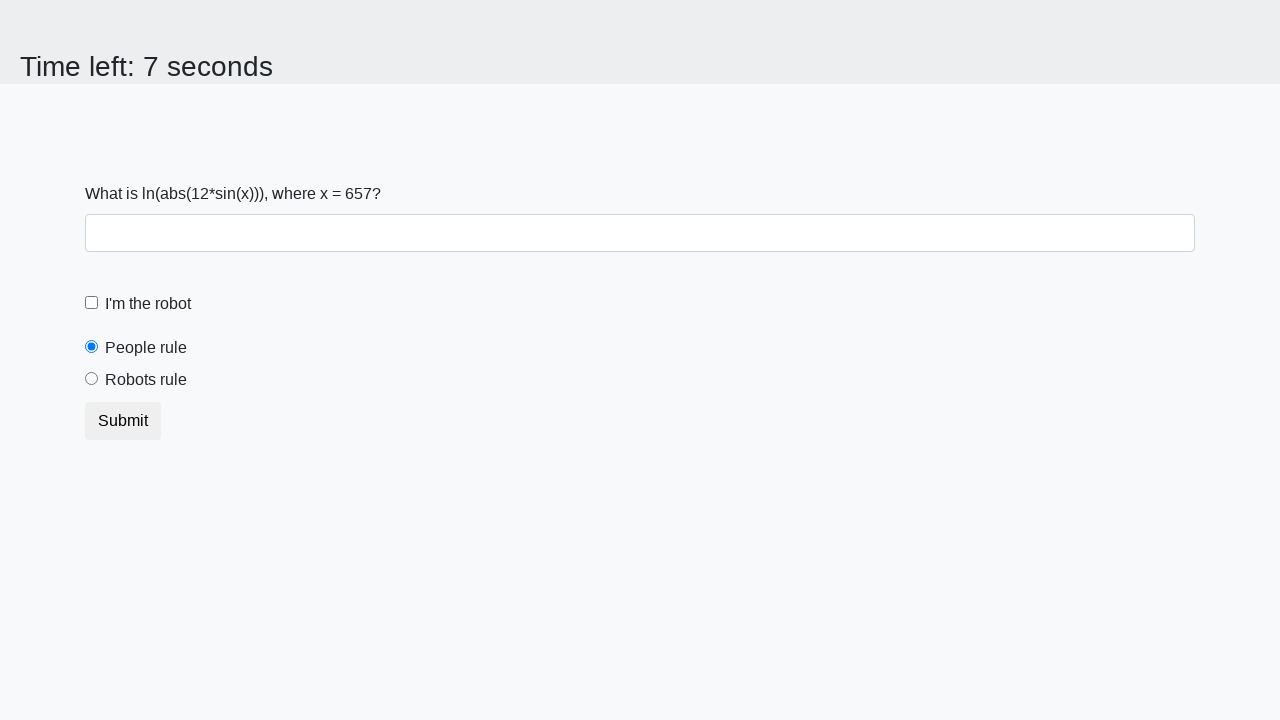